Tests the drag and drop slider functionality by navigating to the sliders demo page, dragging a slider from value 15 to 95, and validating the output value updates correctly.

Starting URL: https://www.lambdatest.com/selenium-playground

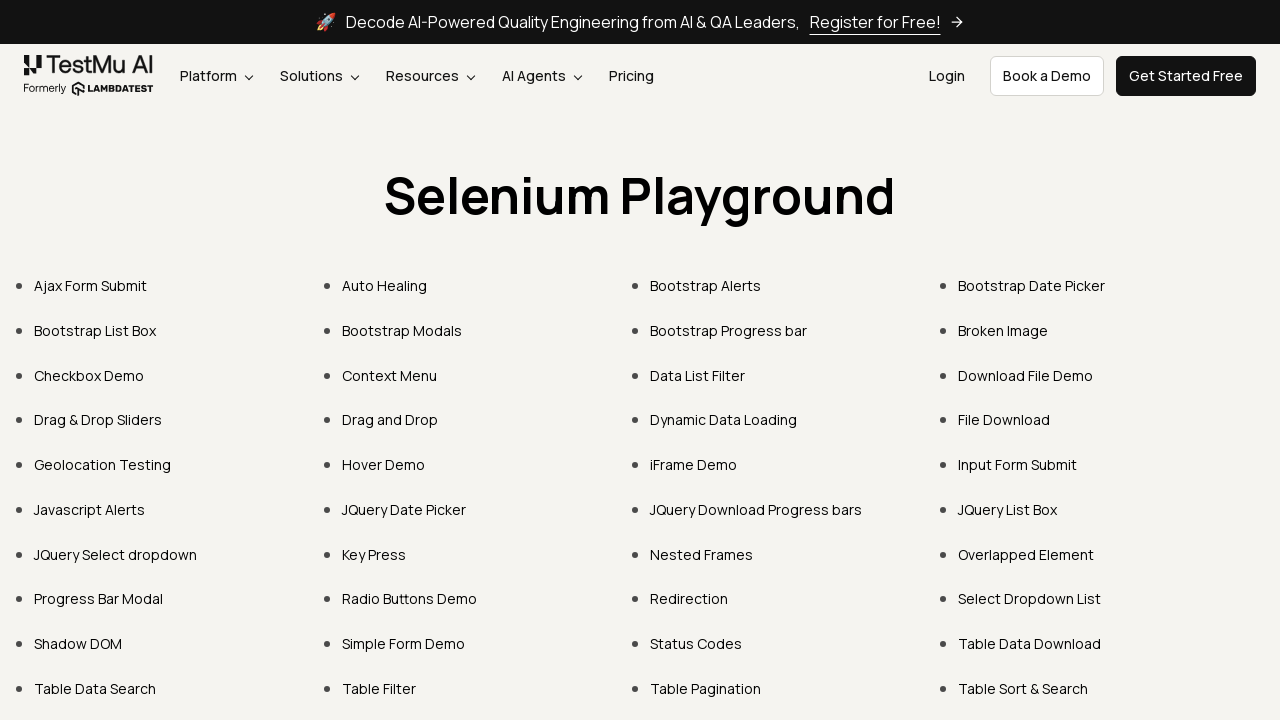

Set viewport size to 1920x1080
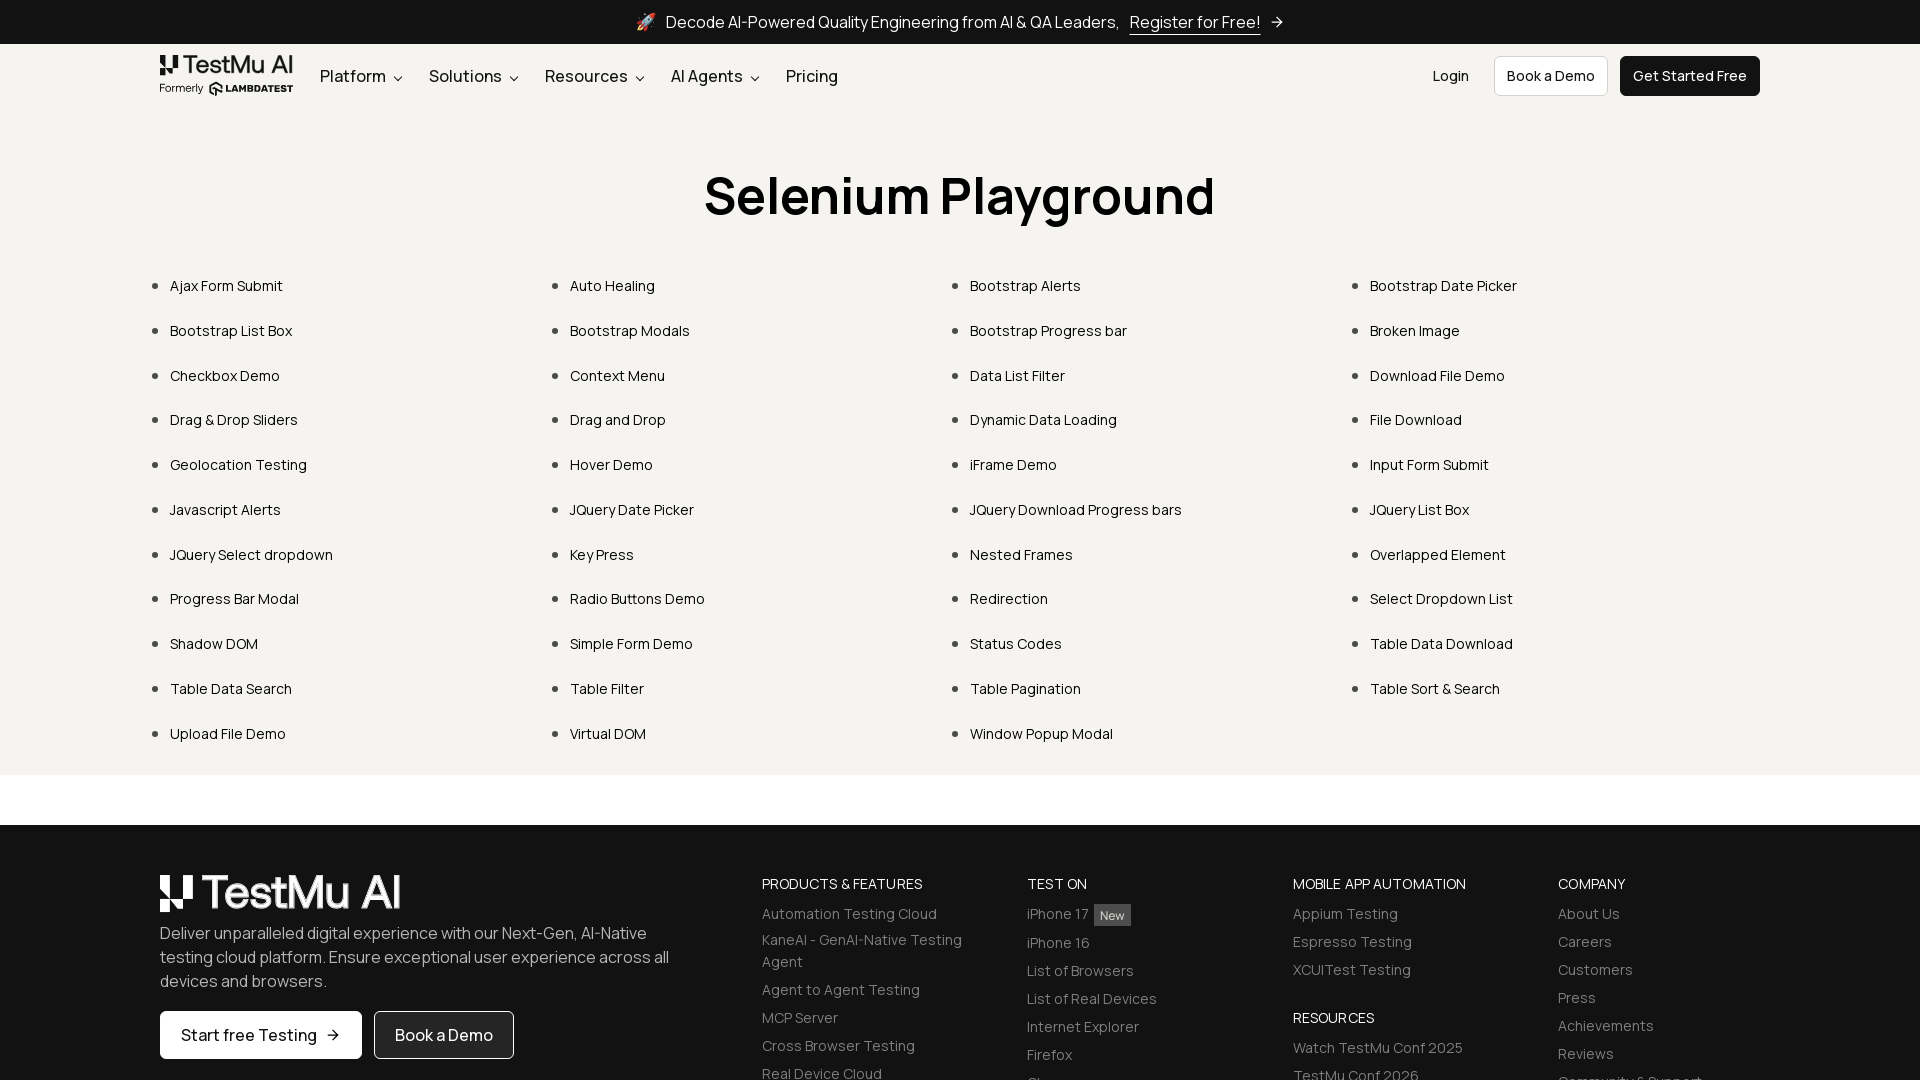

Clicked 'Drag & Drop Sliders' link to navigate to sliders demo page at (234, 420) on a[href="https://www.lambdatest.com/selenium-playground/drag-drop-range-sliders-d
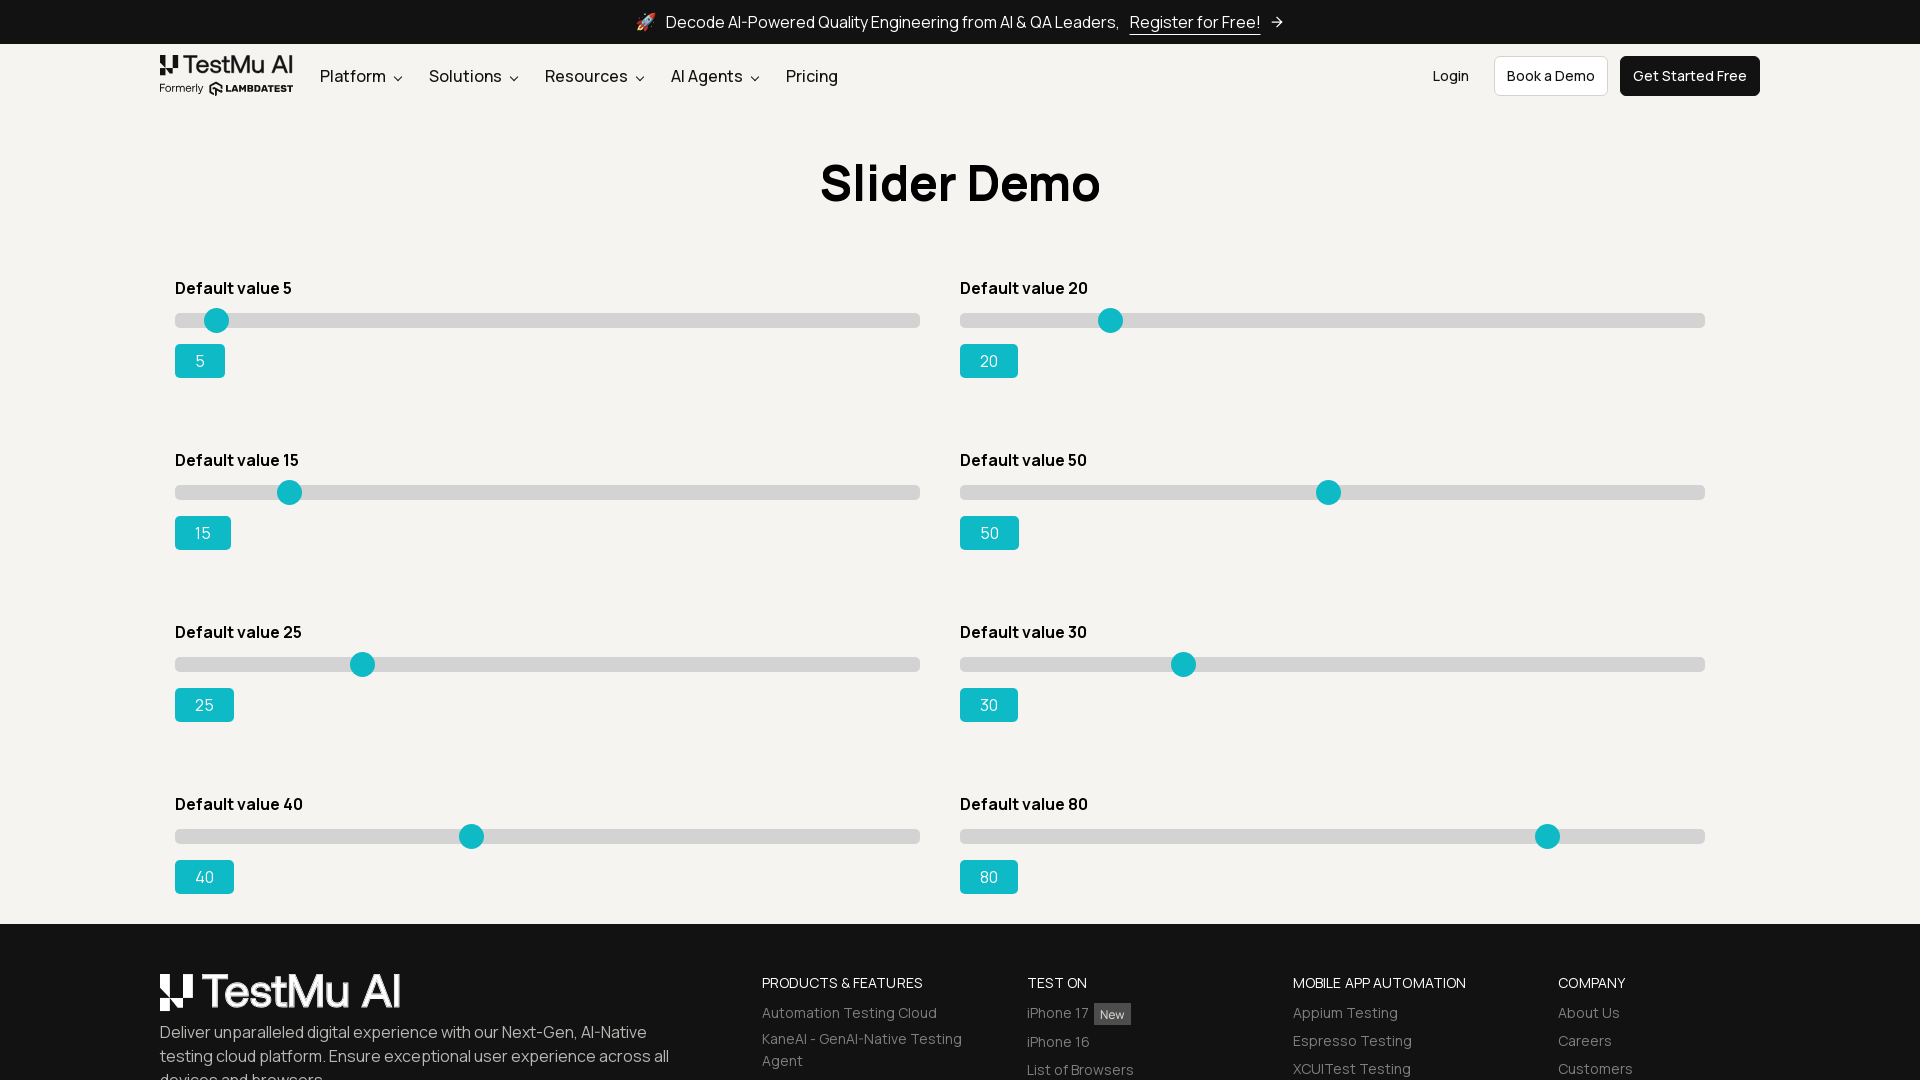

Waited for slider page to load (networkidle)
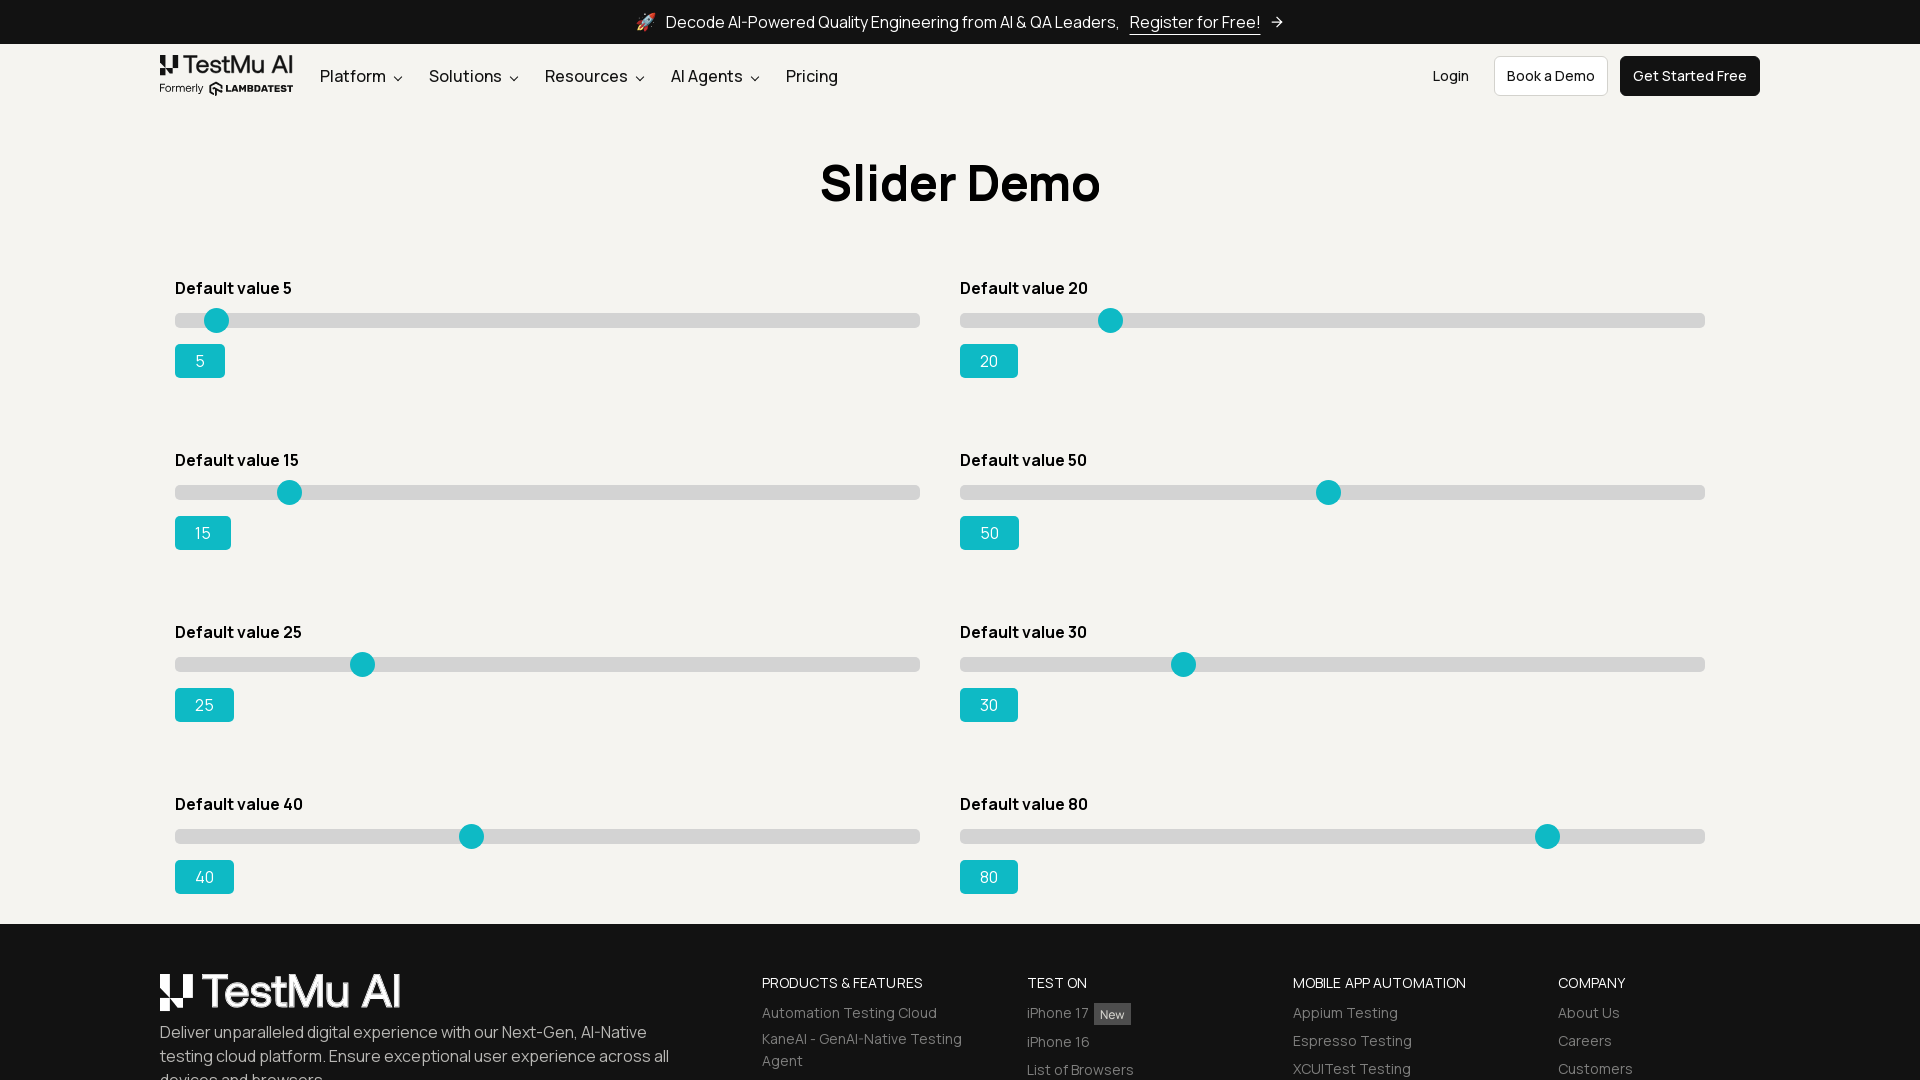

Located slider element with initial value 15
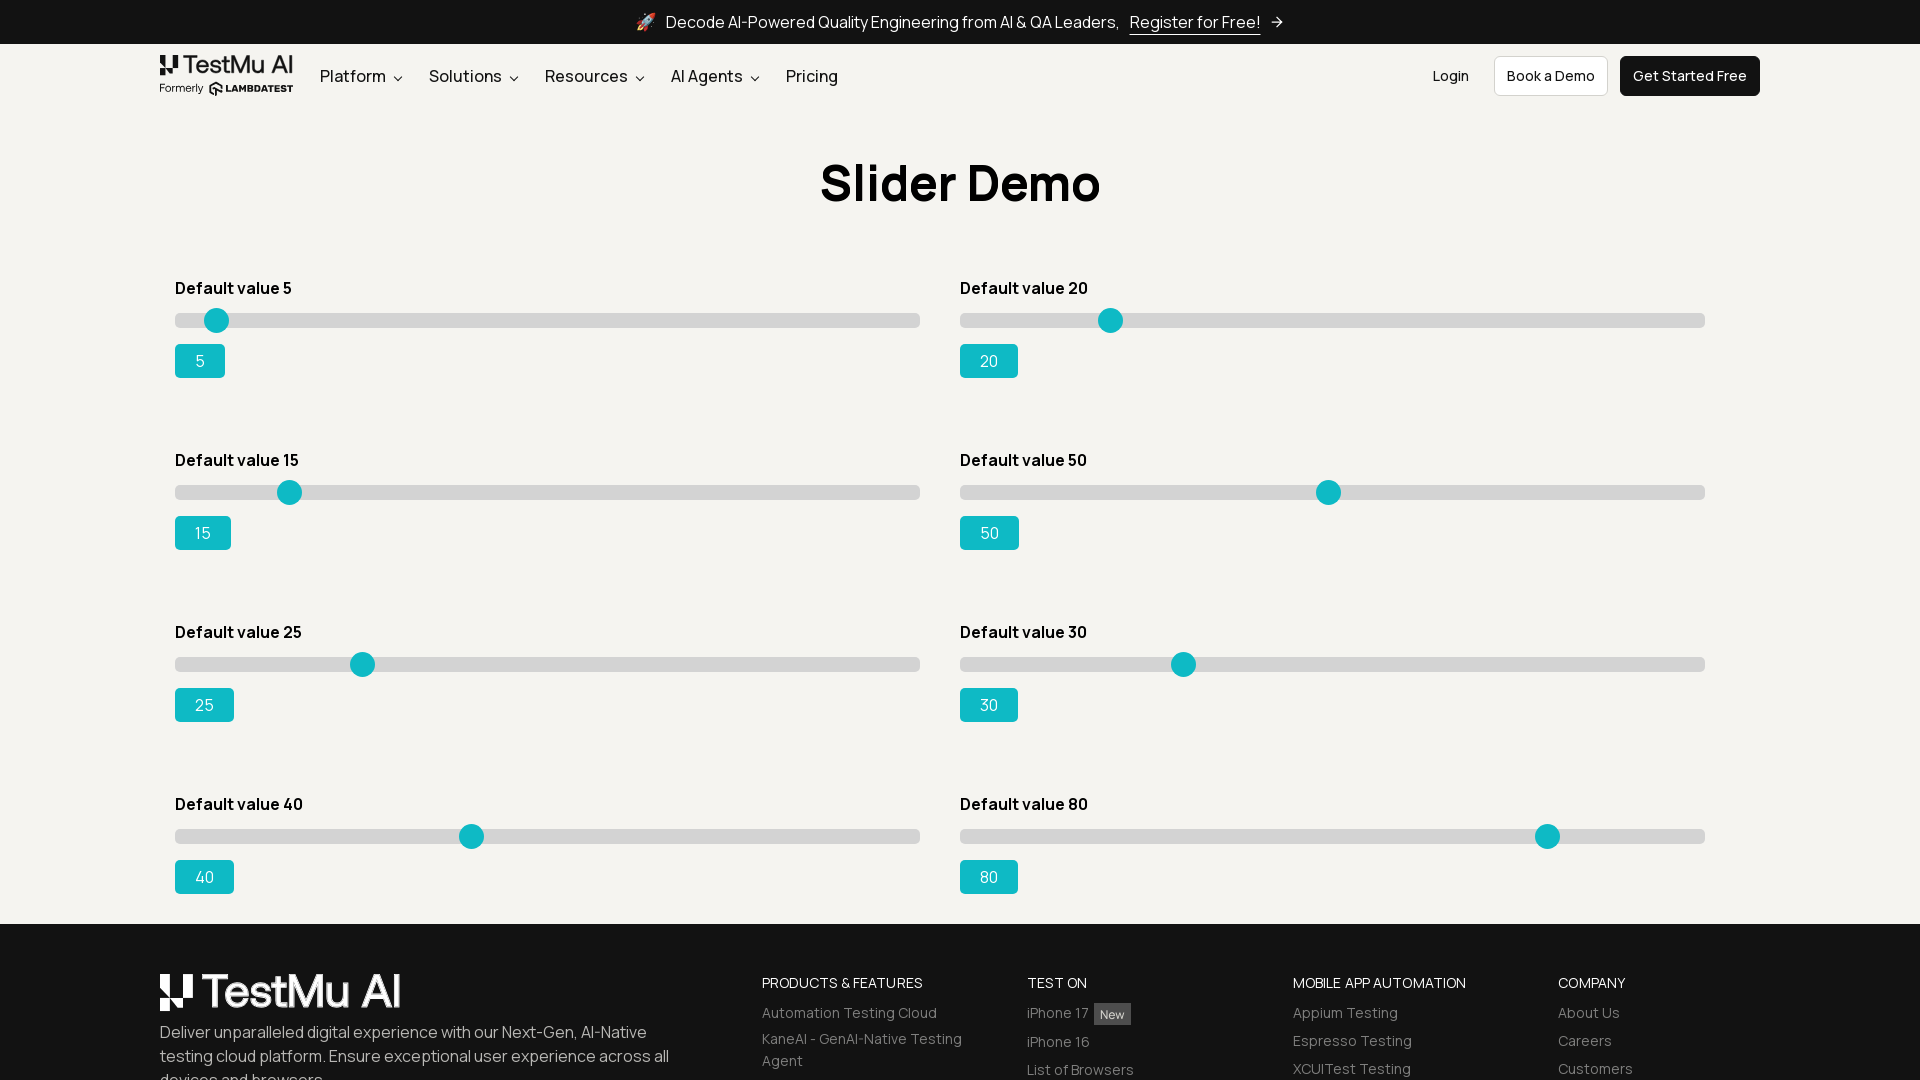

Verified initial slider value is 15
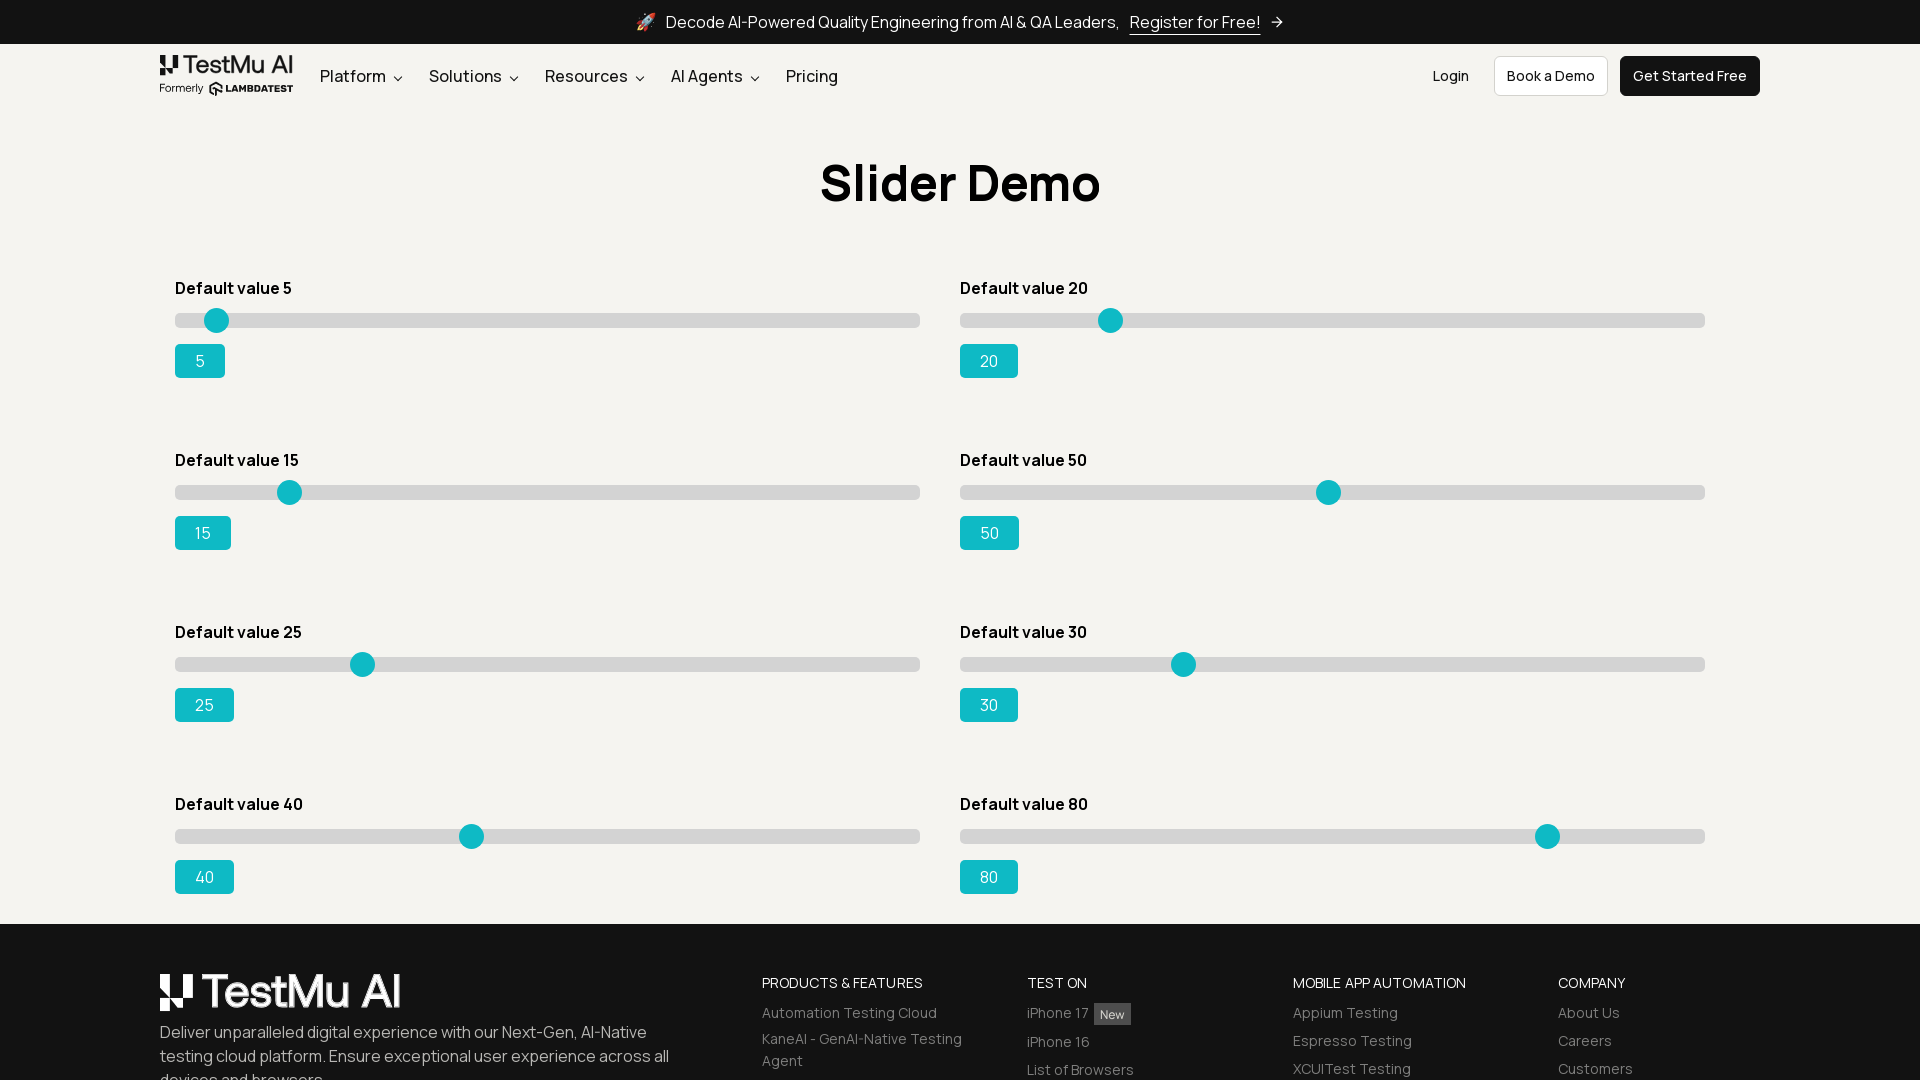

Retrieved slider bounding box and calculated width
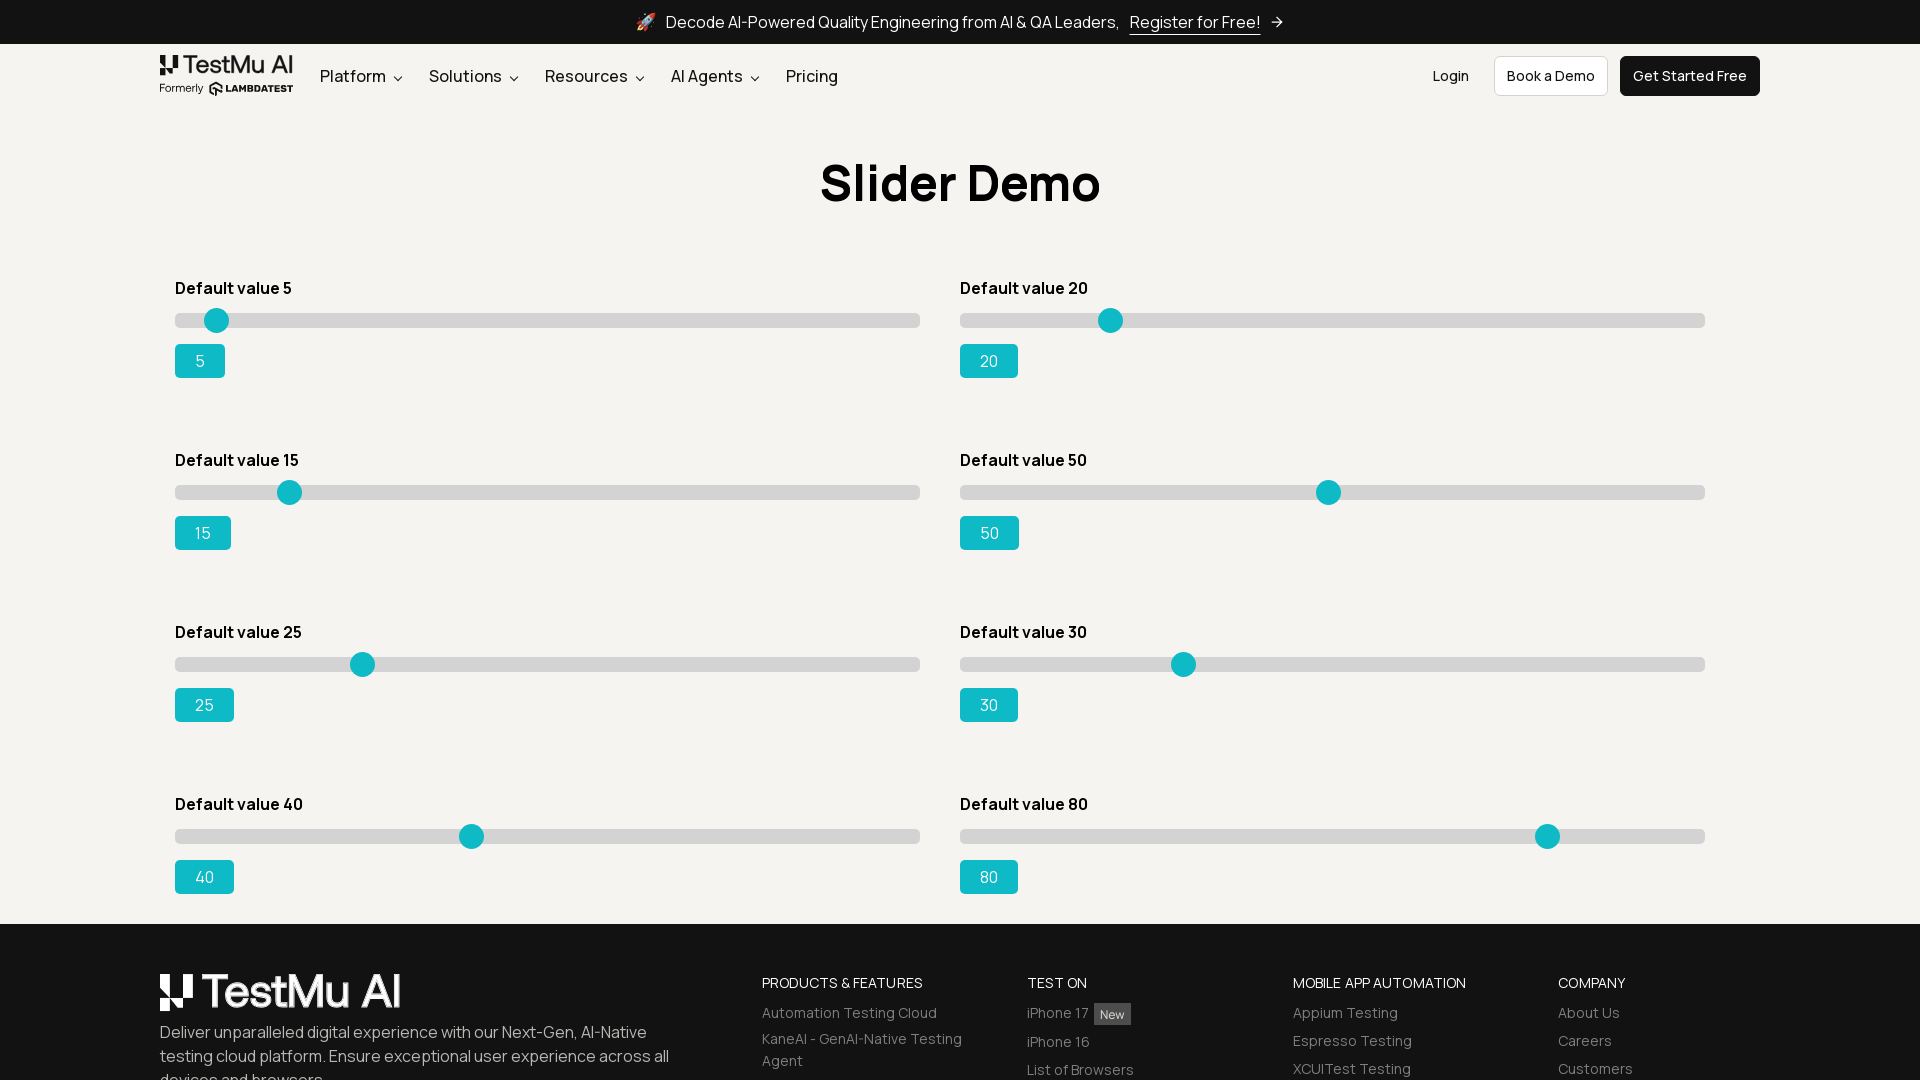

Calculated drag positions: start at 15% and end at 93% of slider width
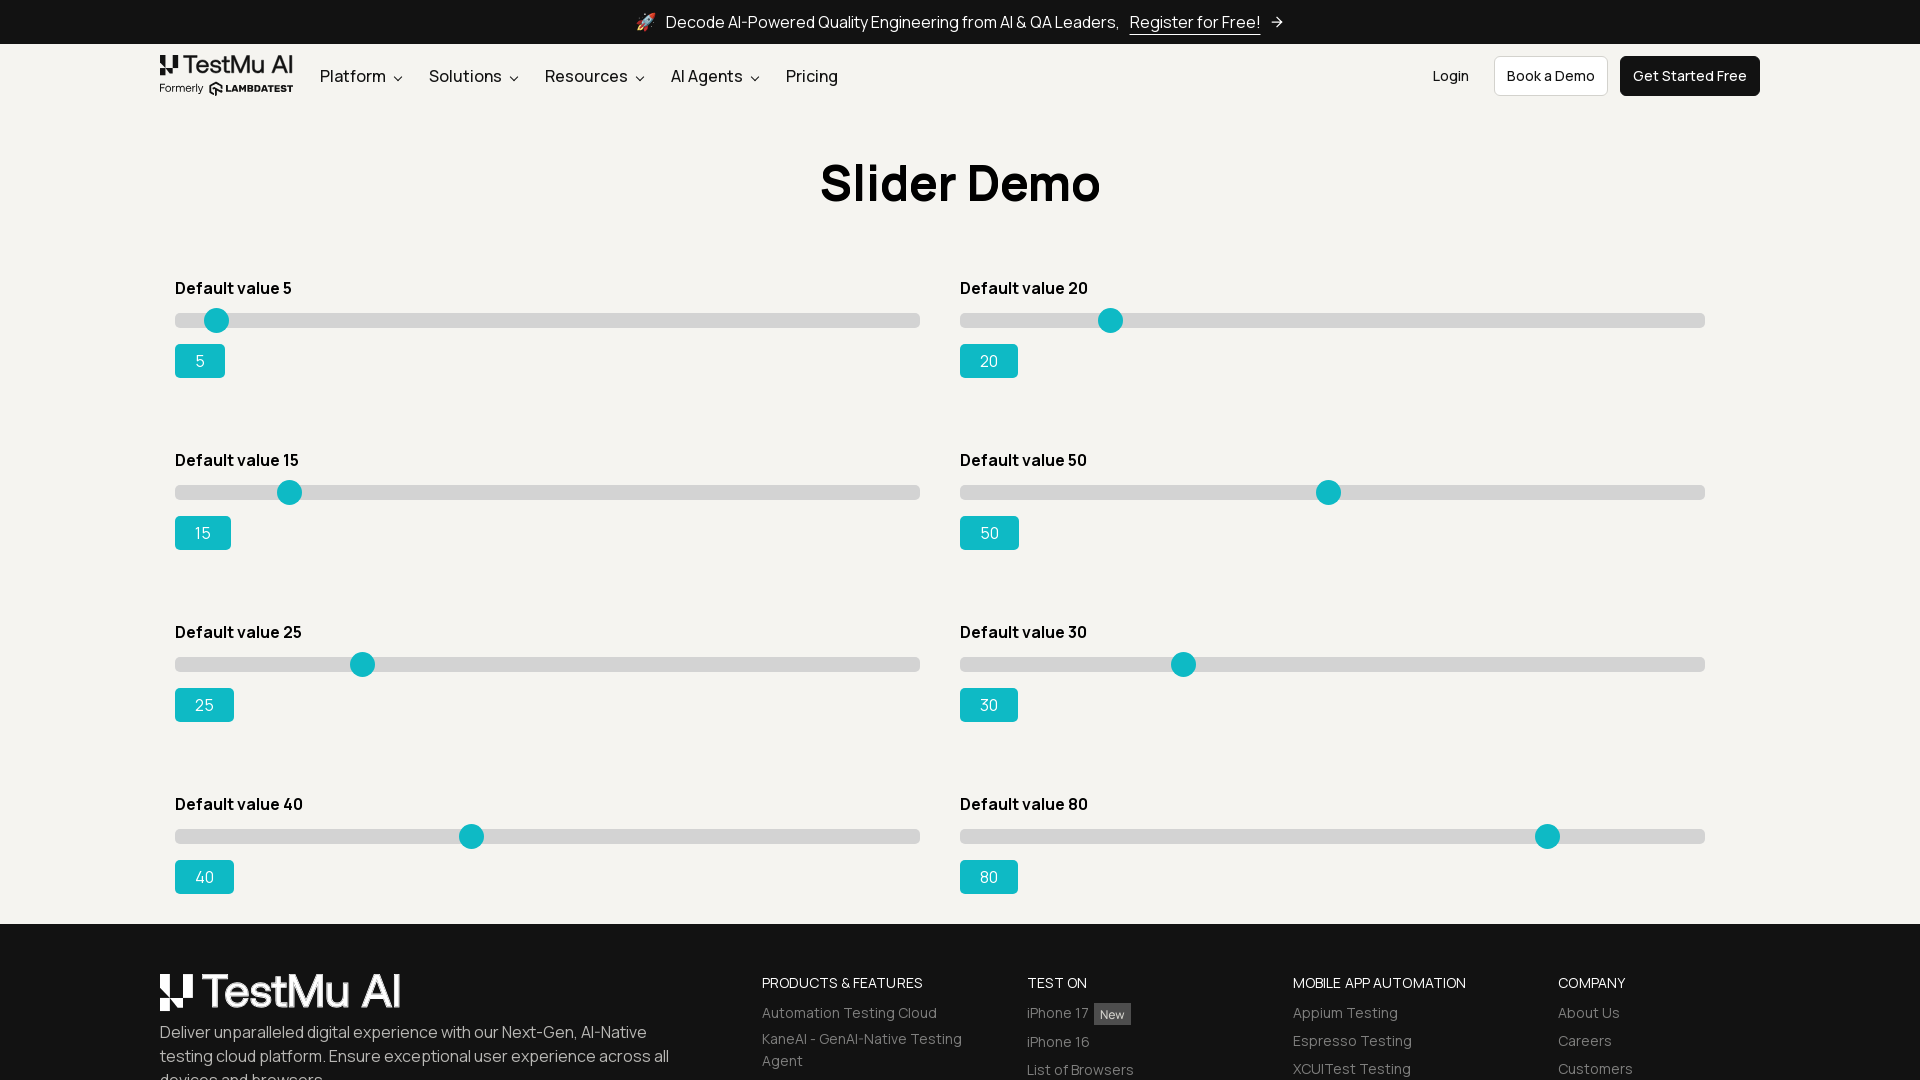

Moved mouse to starting position on slider (value 15) at (287, 492)
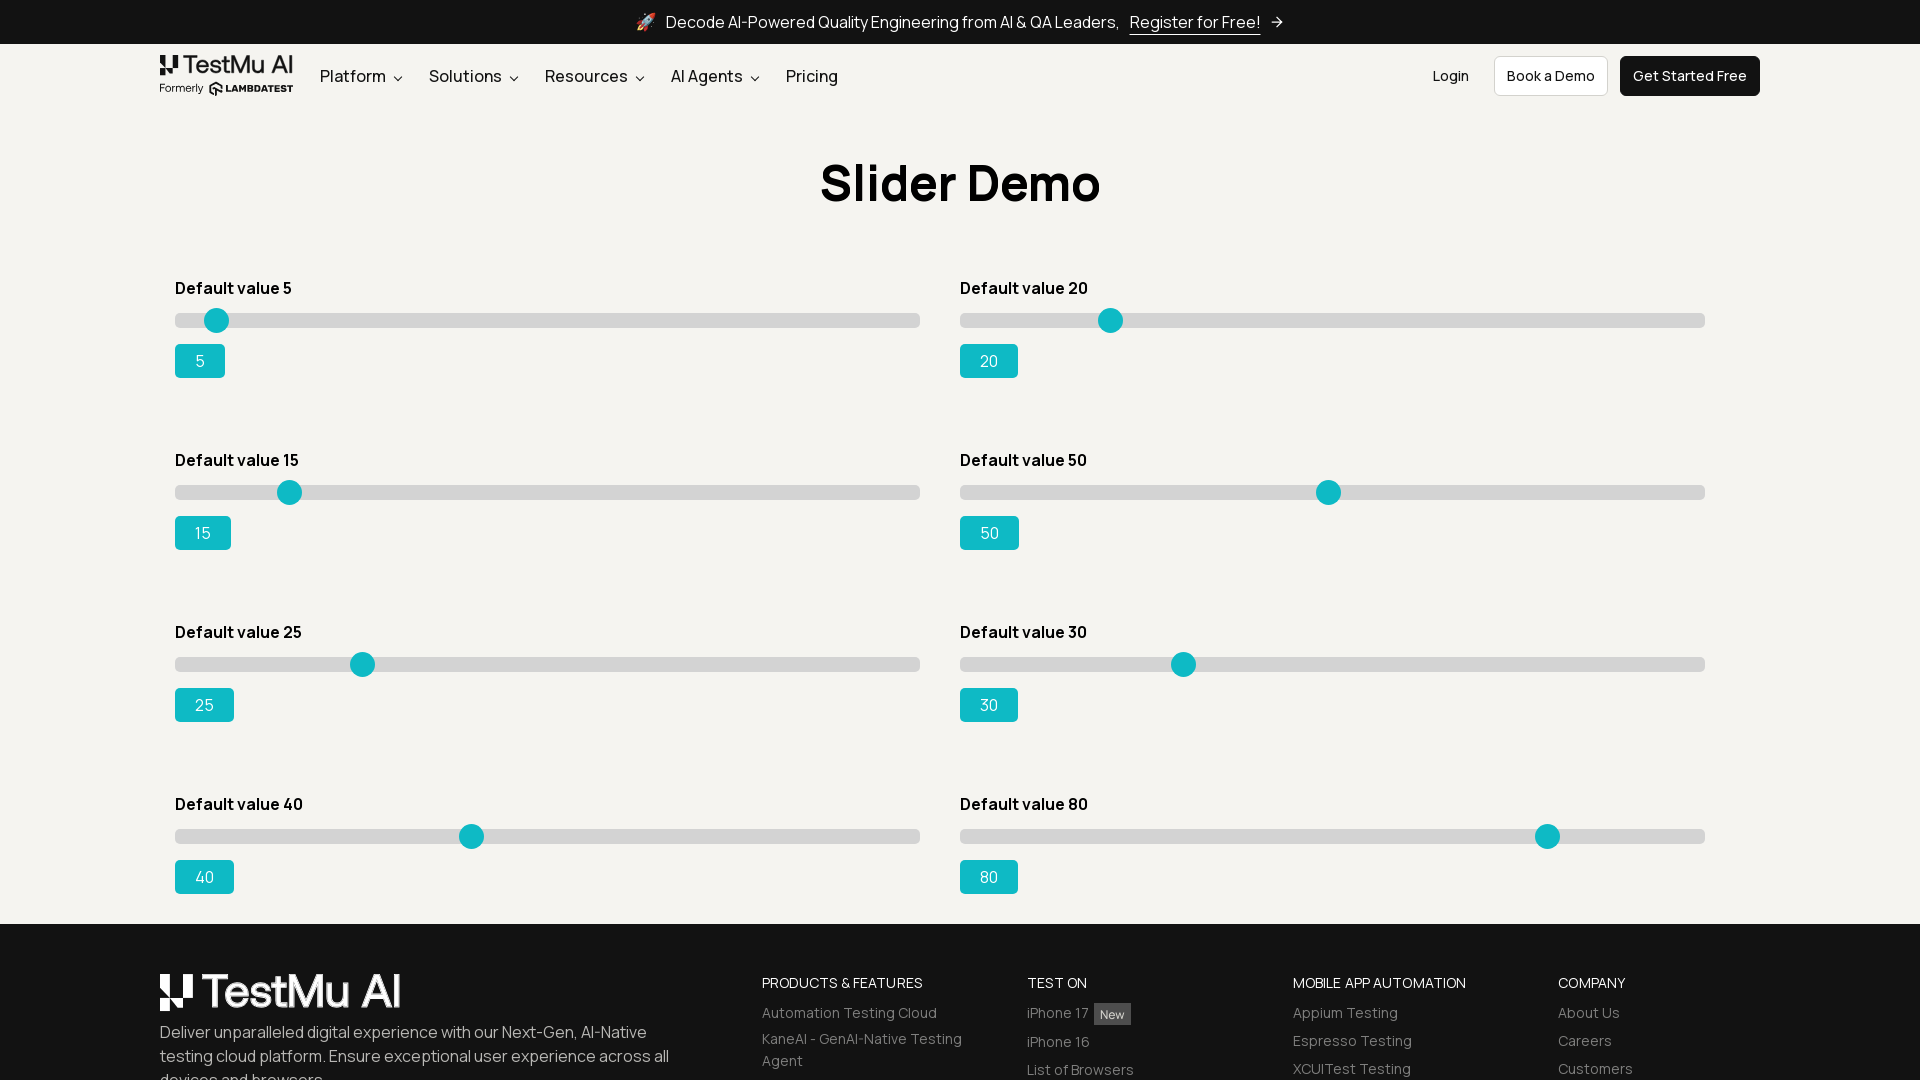

Pressed mouse button down to start drag operation at (287, 492)
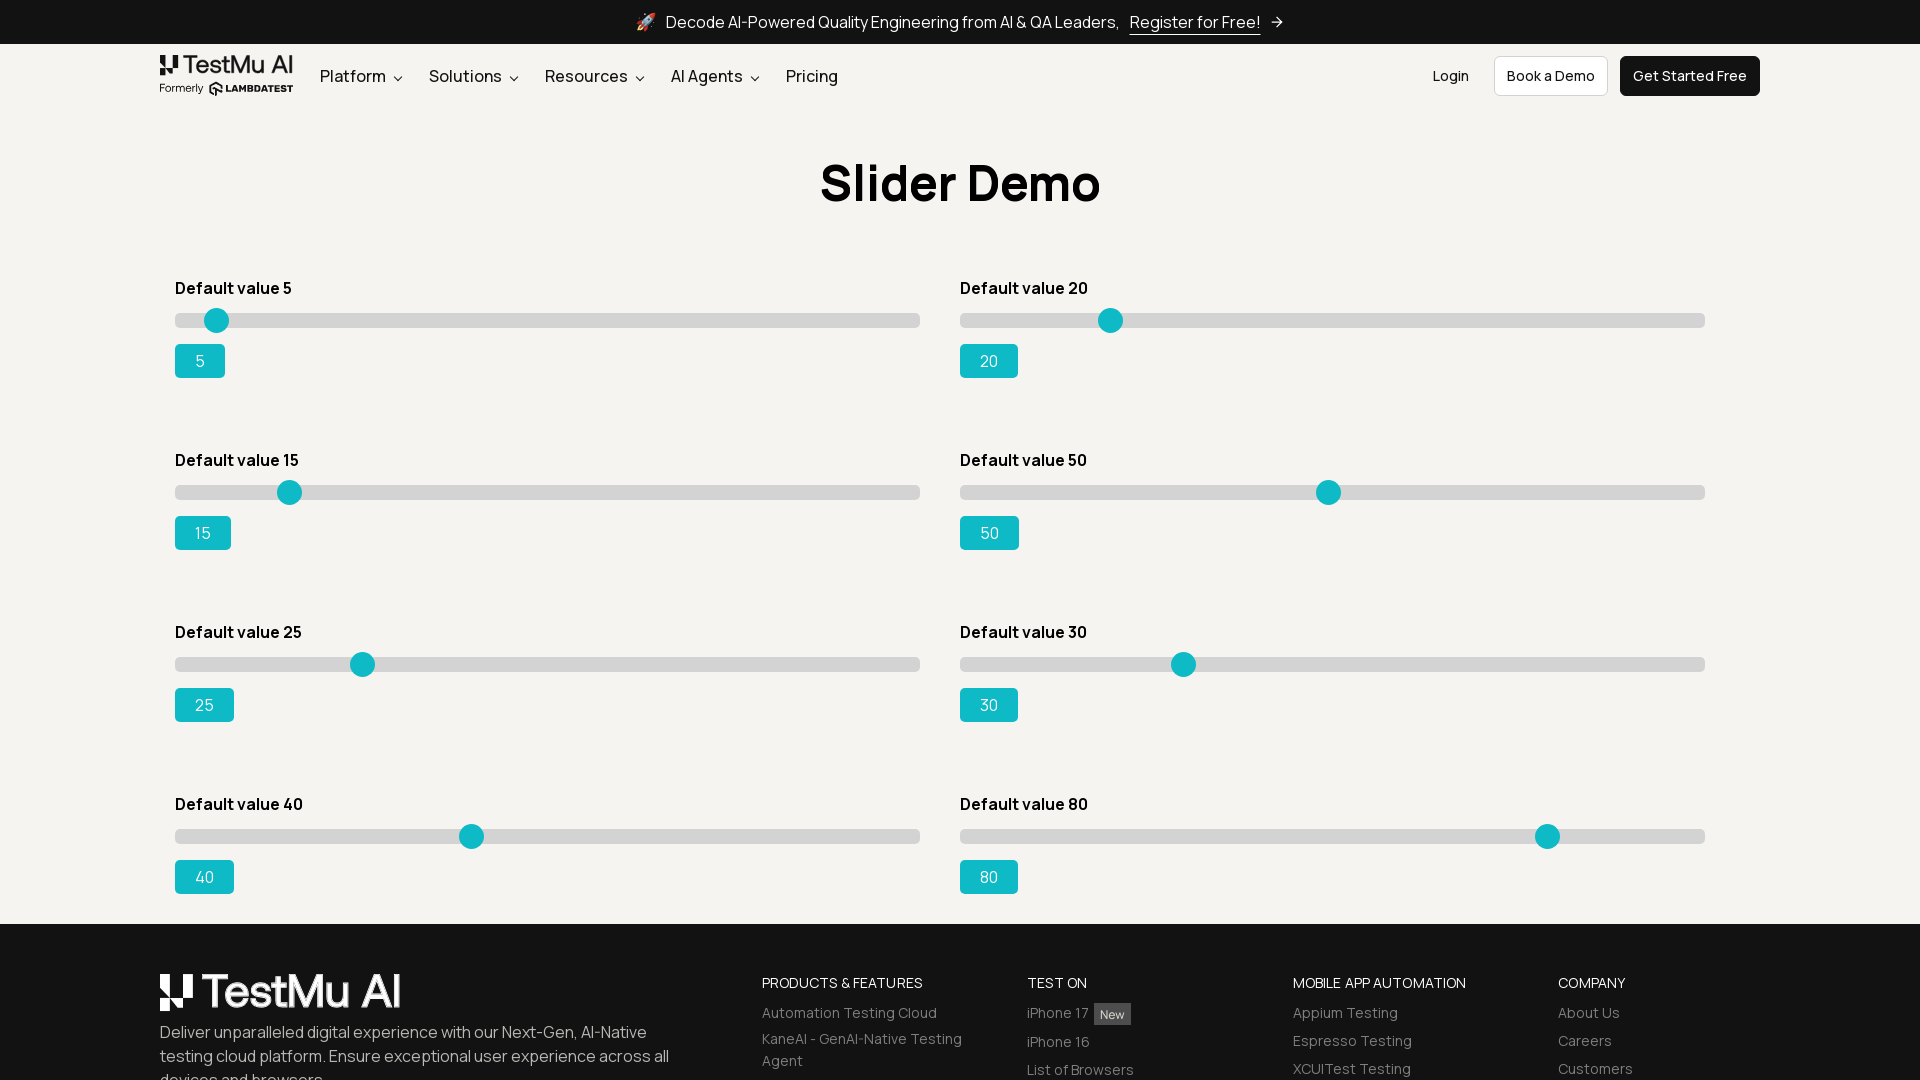

Dragged slider to ending position (value 95) at (868, 492)
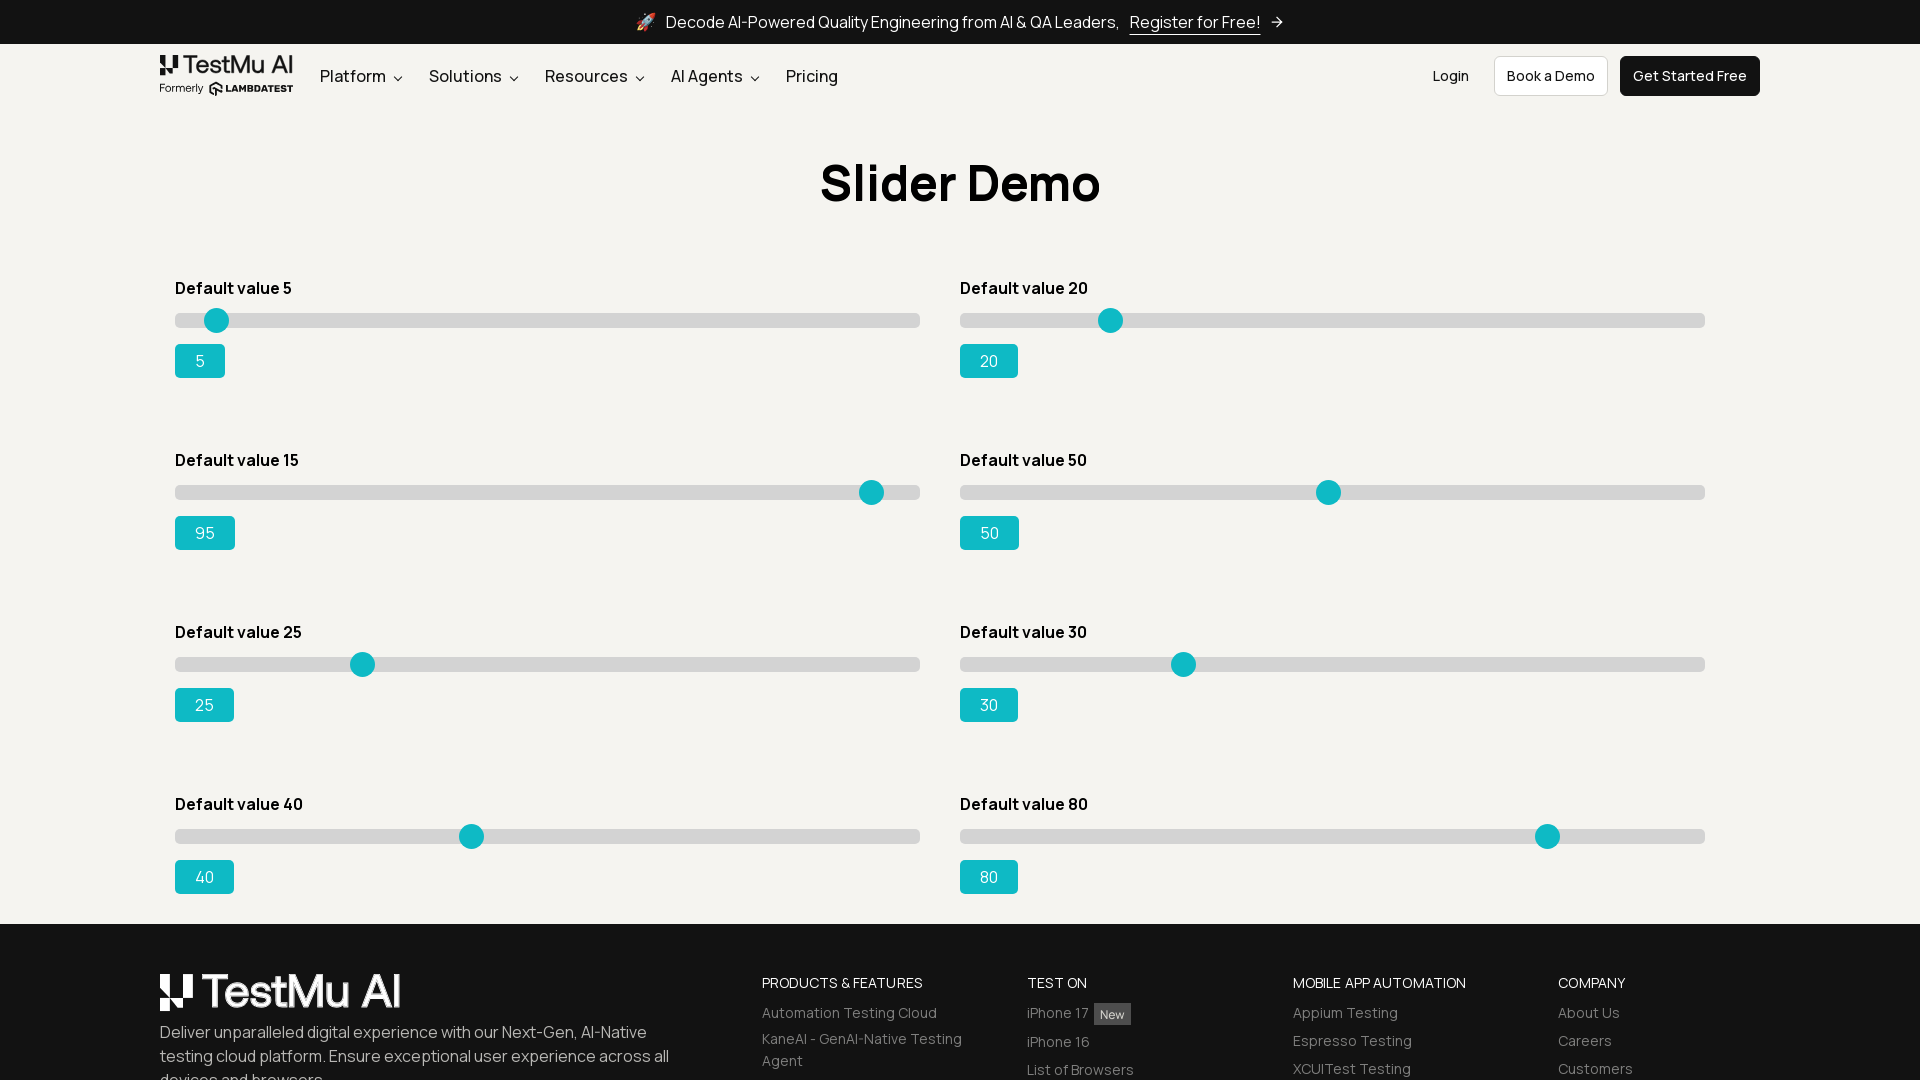

Released mouse button to complete drag operation at (868, 492)
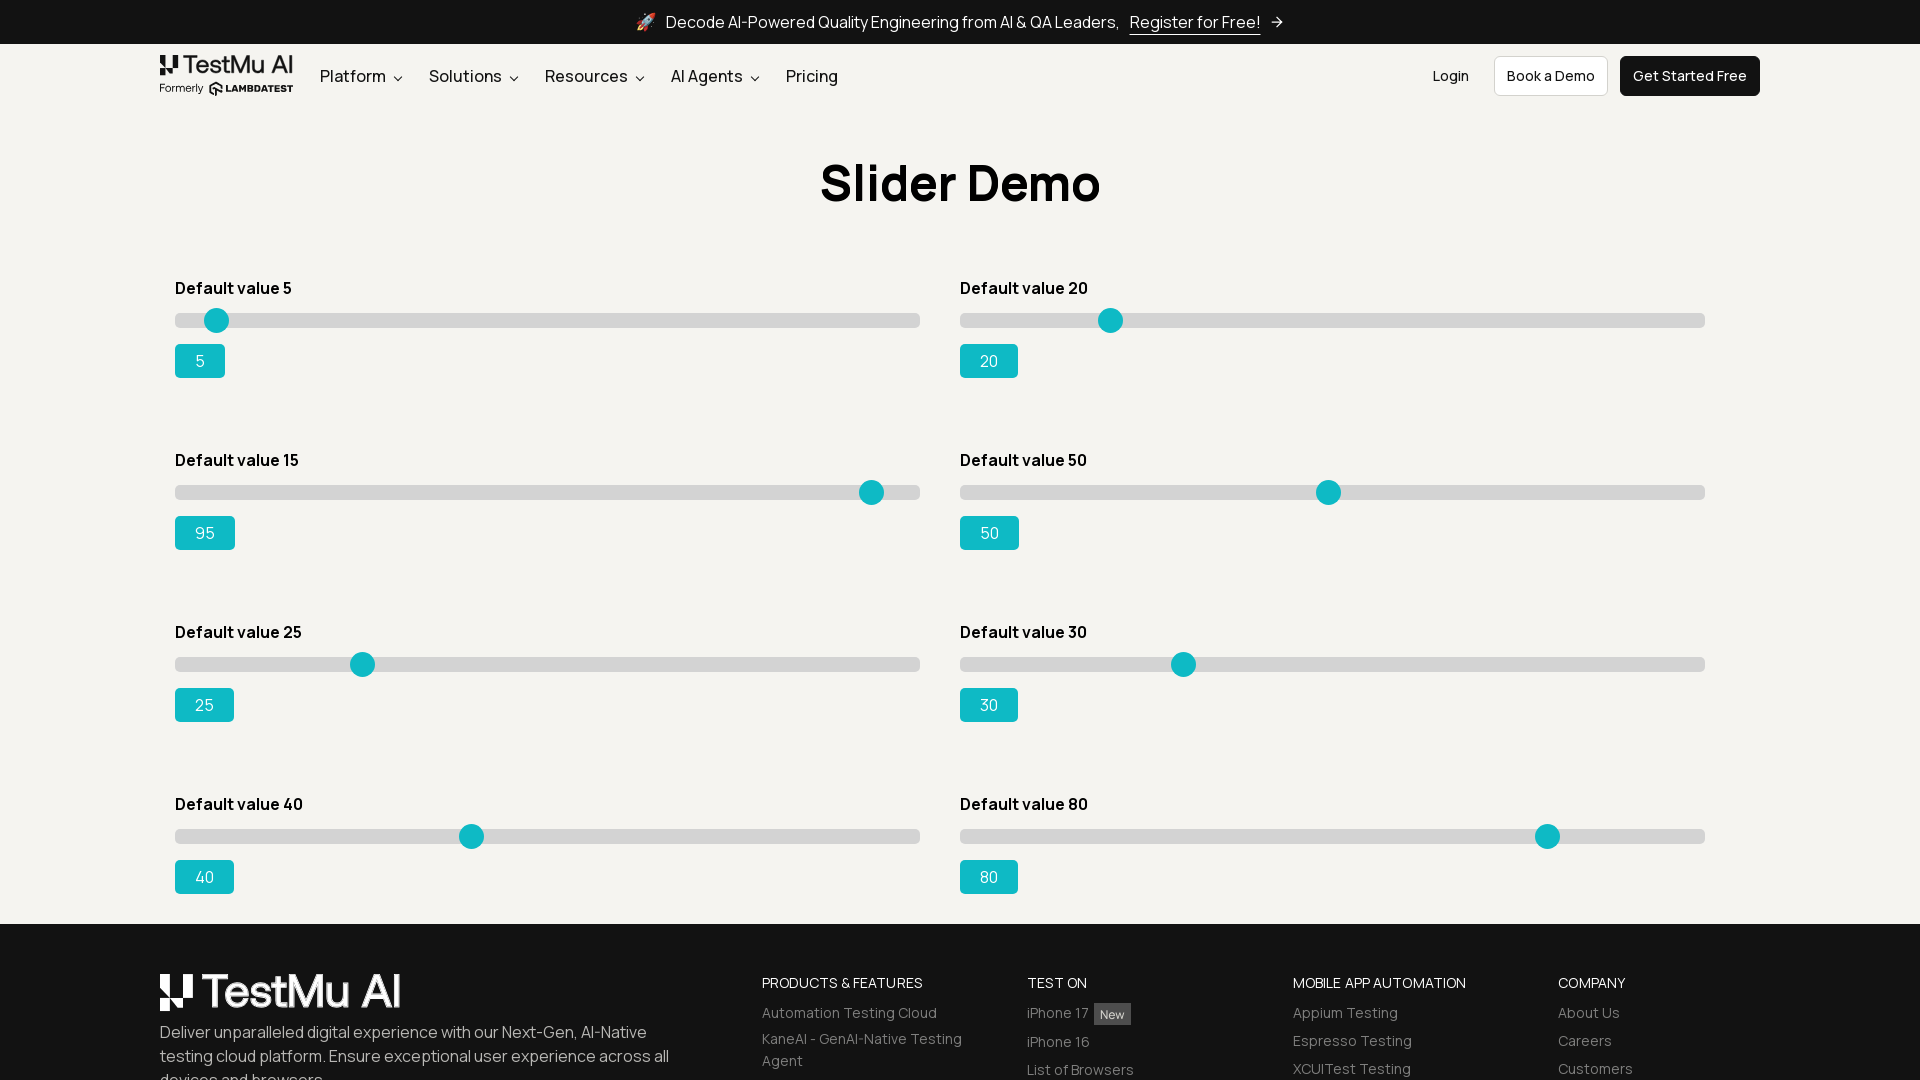

Verified slider output value updated to 95
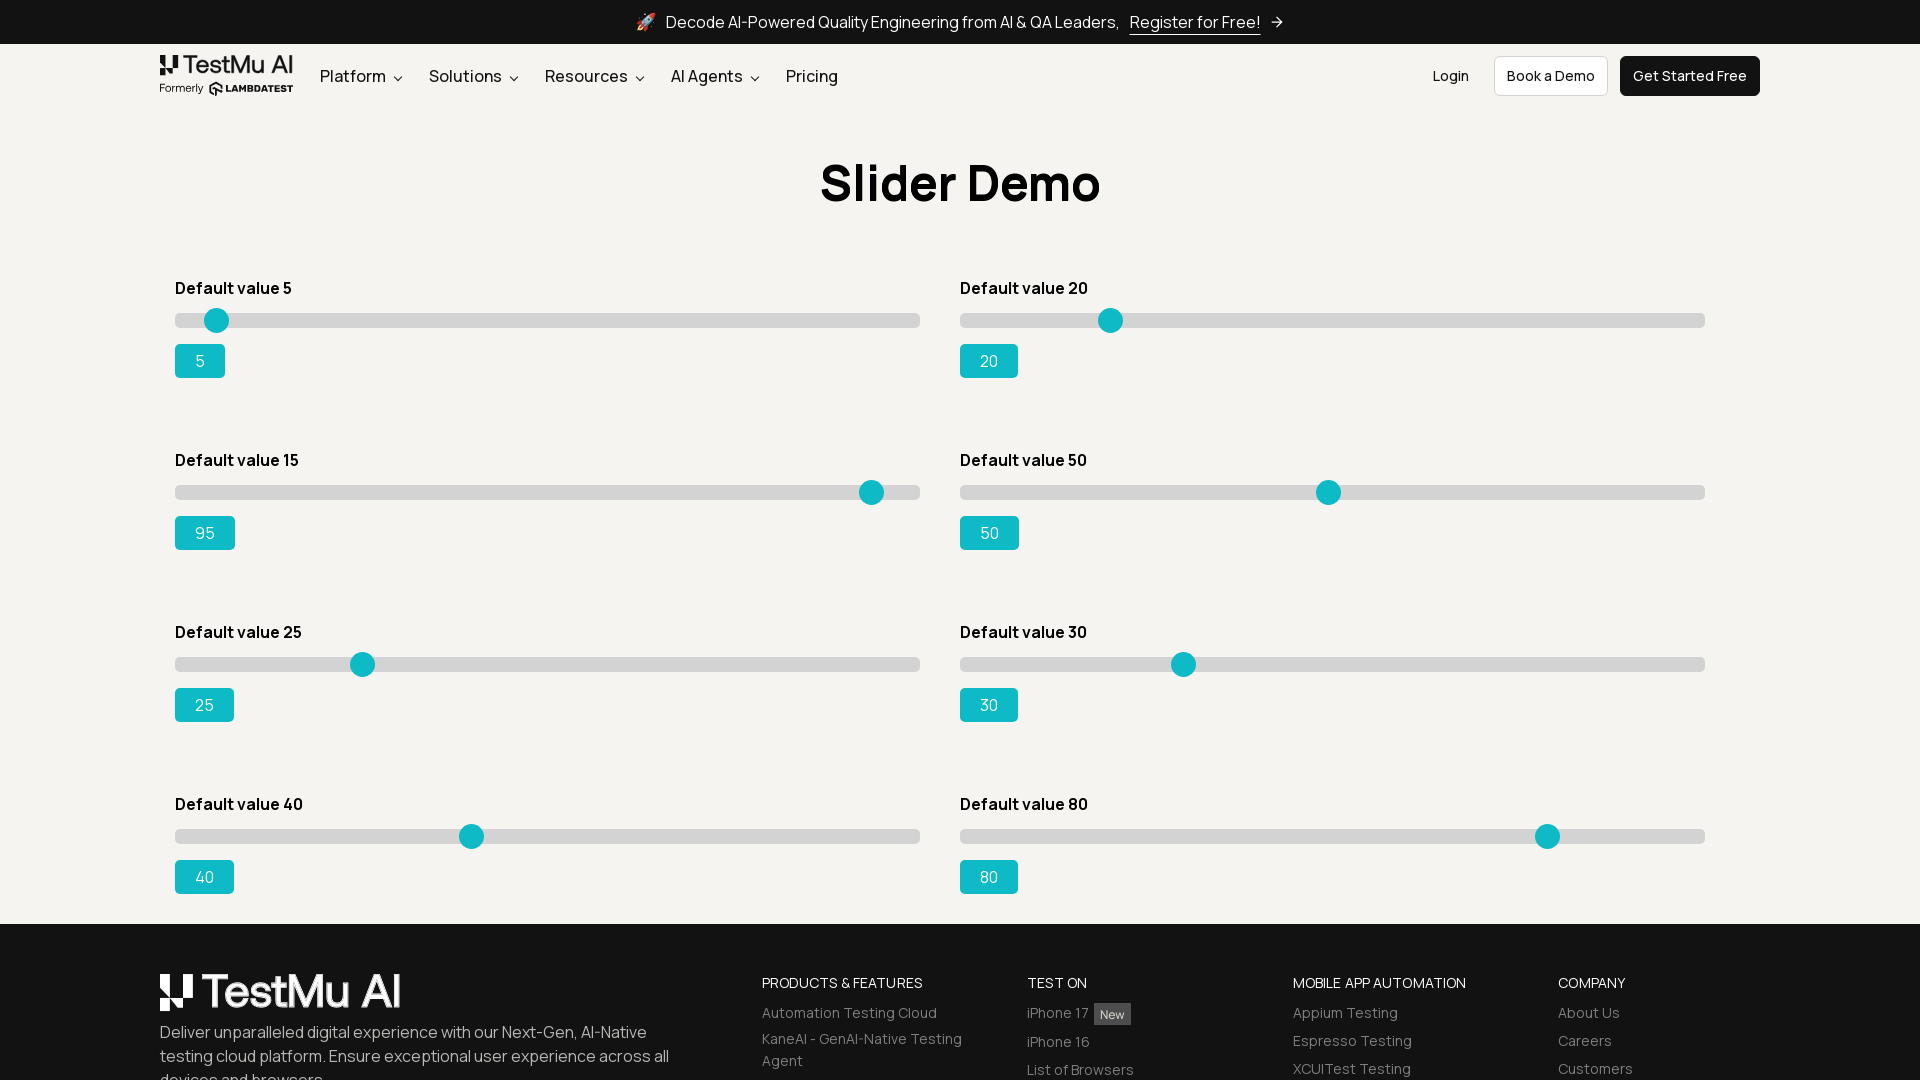

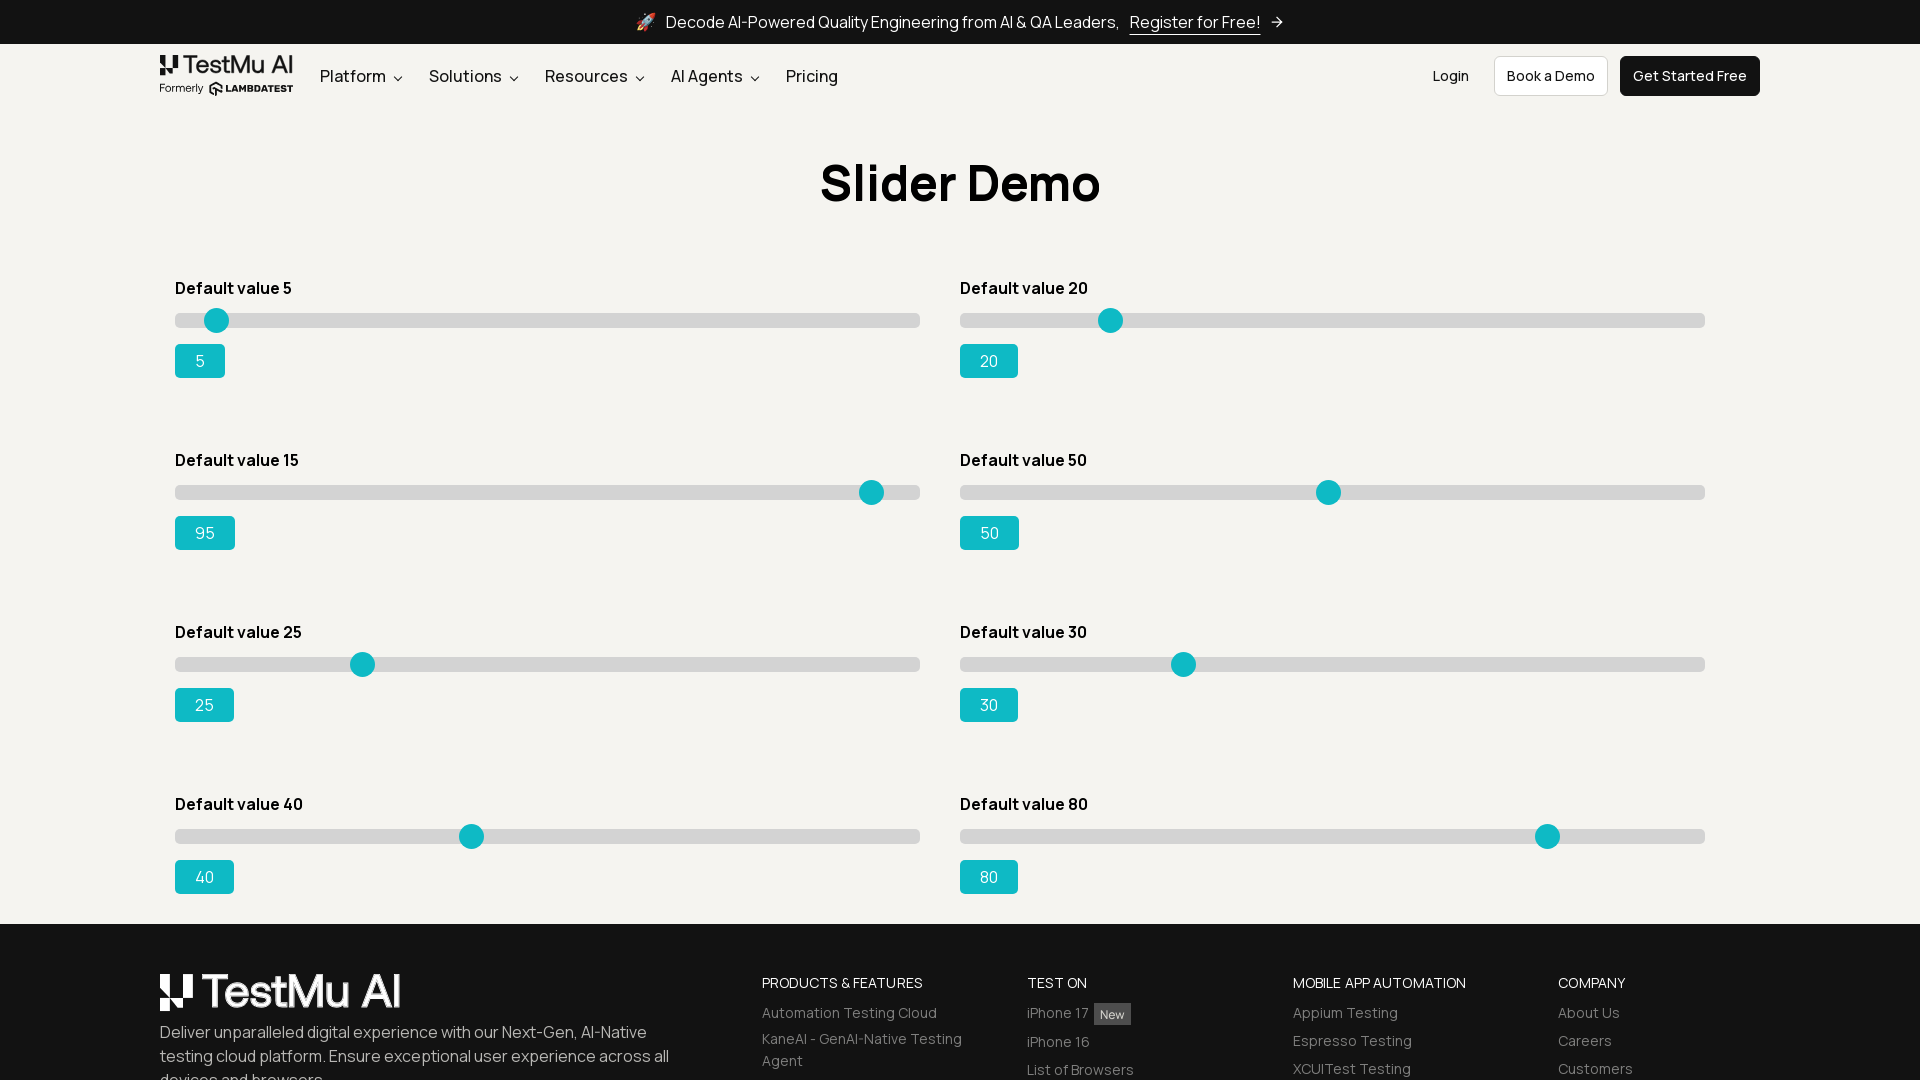